Tests that a todo item is removed when edited to an empty string.

Starting URL: https://demo.playwright.dev/todomvc

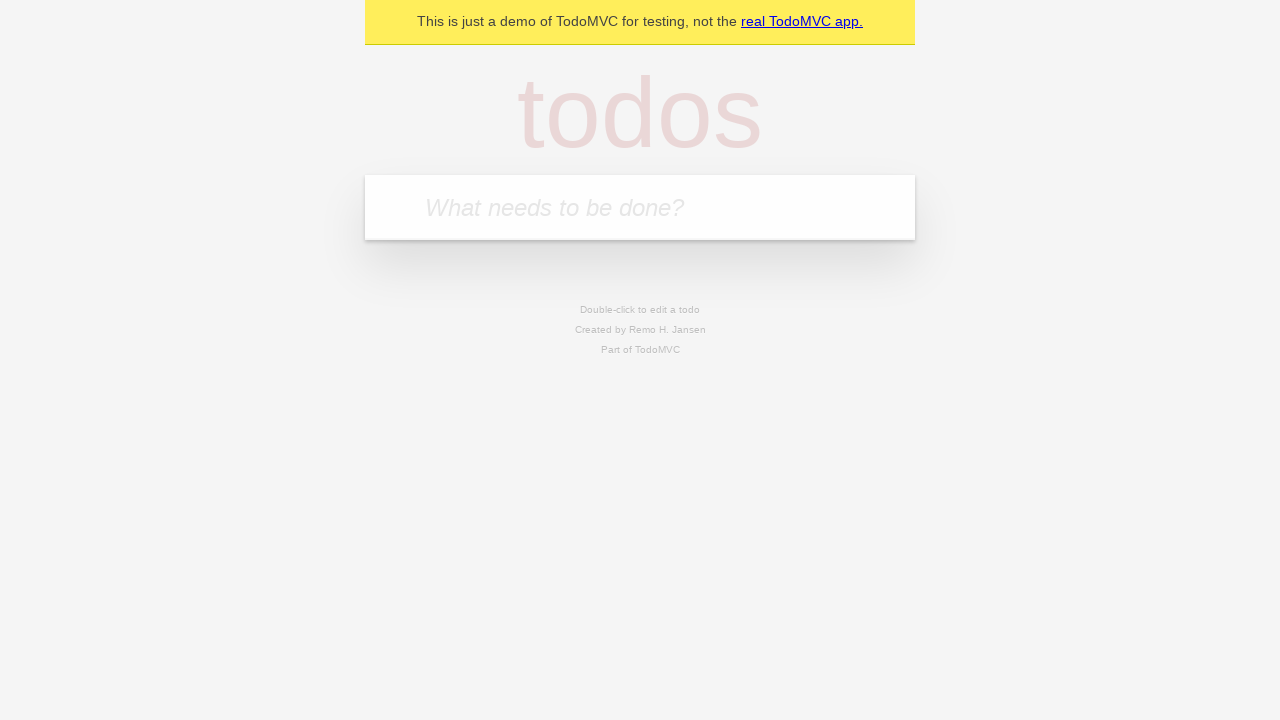

Filled todo input with 'buy some cheese' on internal:attr=[placeholder="What needs to be done?"i]
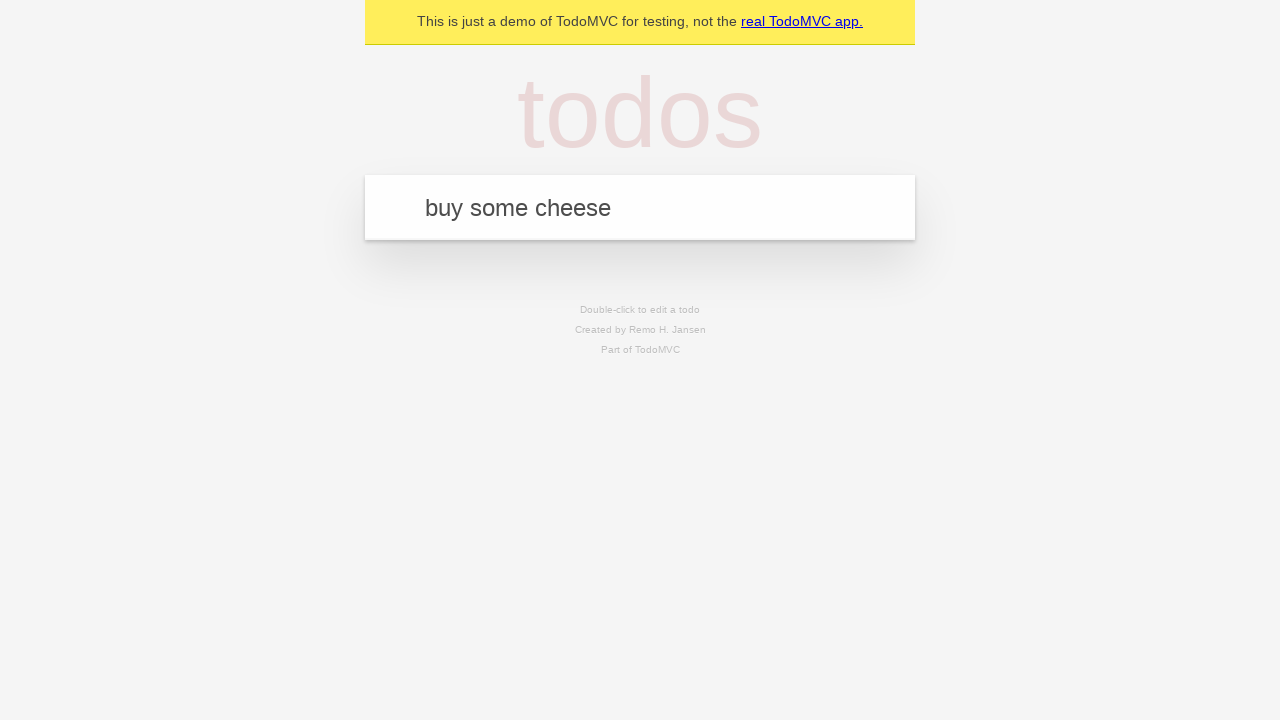

Pressed Enter to create first todo item on internal:attr=[placeholder="What needs to be done?"i]
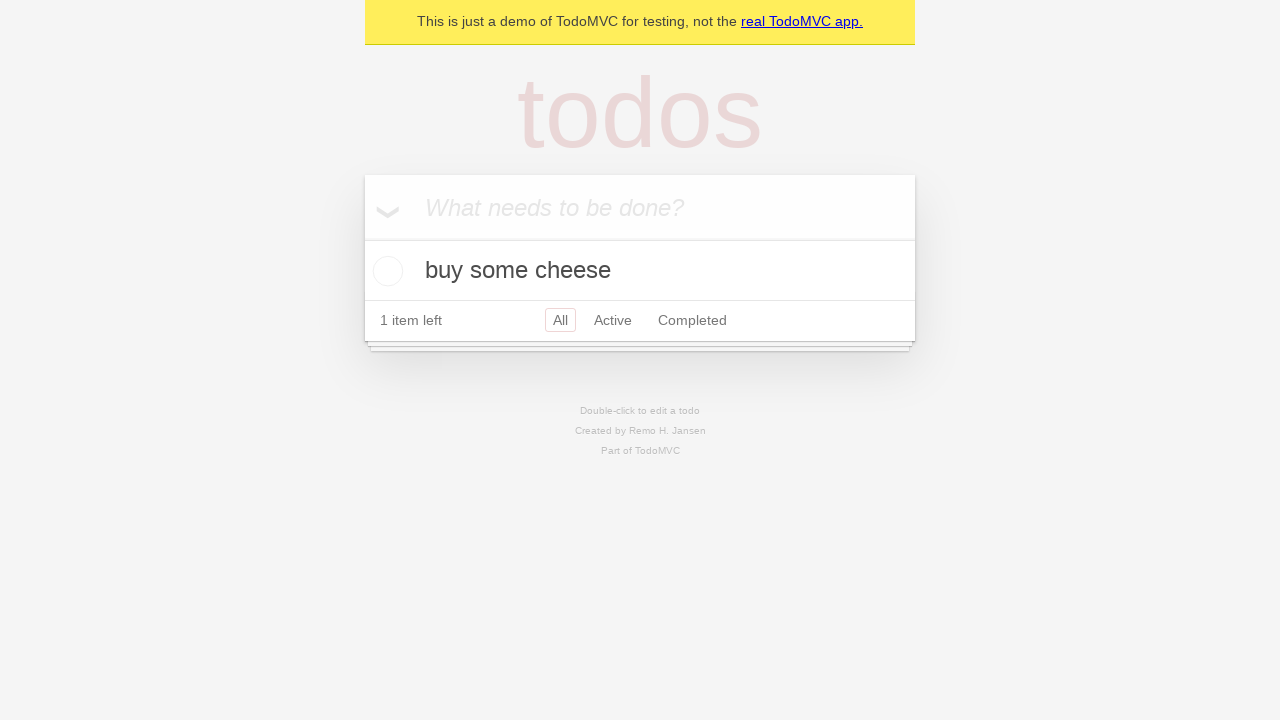

Filled todo input with 'feed the cat' on internal:attr=[placeholder="What needs to be done?"i]
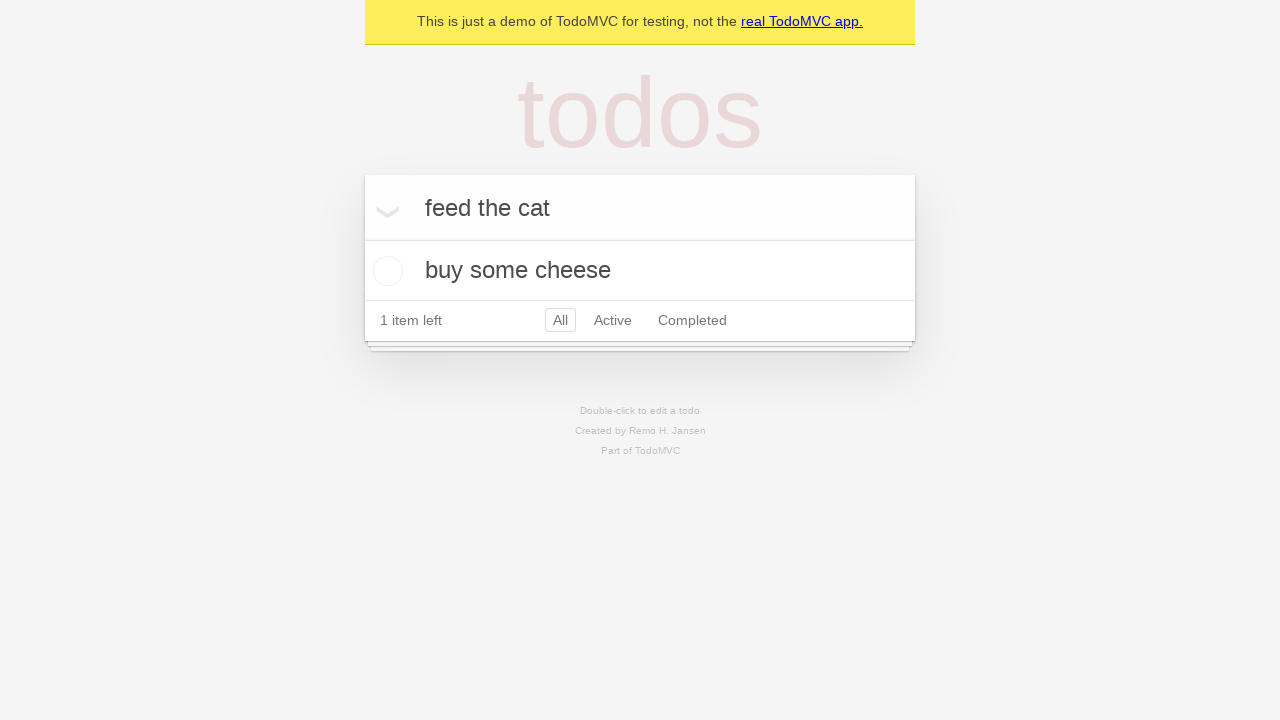

Pressed Enter to create second todo item on internal:attr=[placeholder="What needs to be done?"i]
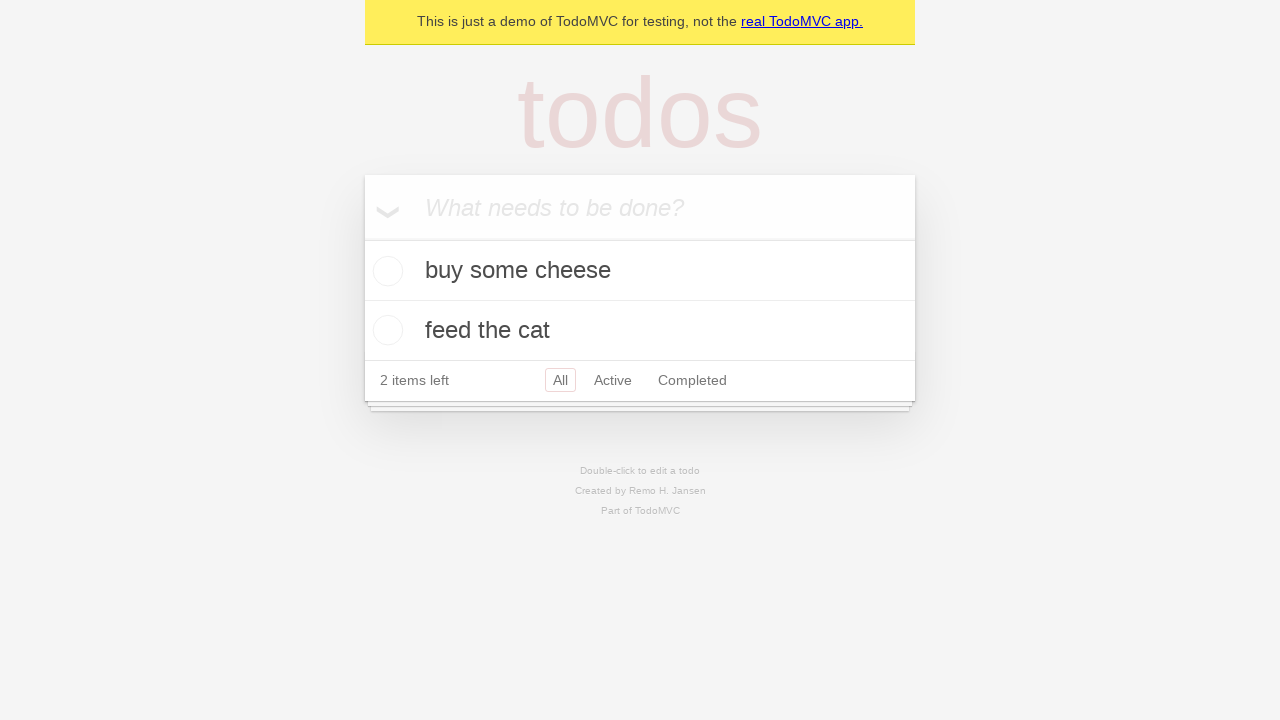

Filled todo input with 'book a doctors appointment' on internal:attr=[placeholder="What needs to be done?"i]
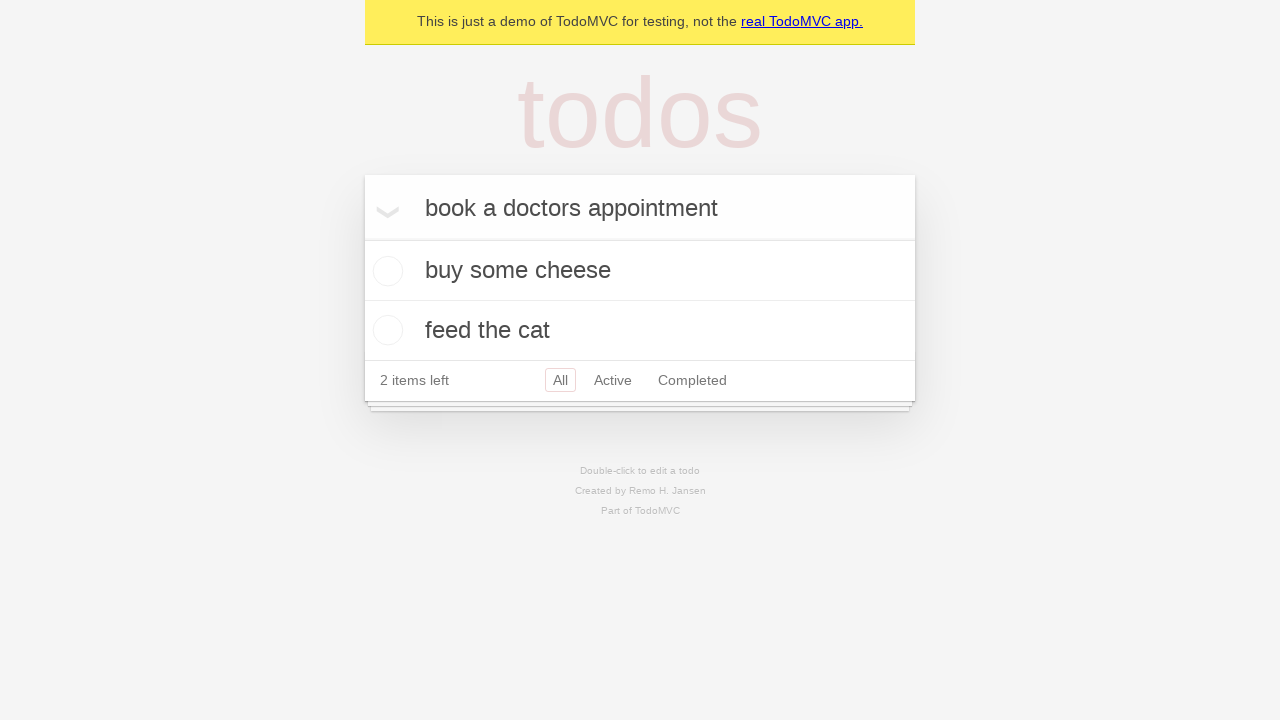

Pressed Enter to create third todo item on internal:attr=[placeholder="What needs to be done?"i]
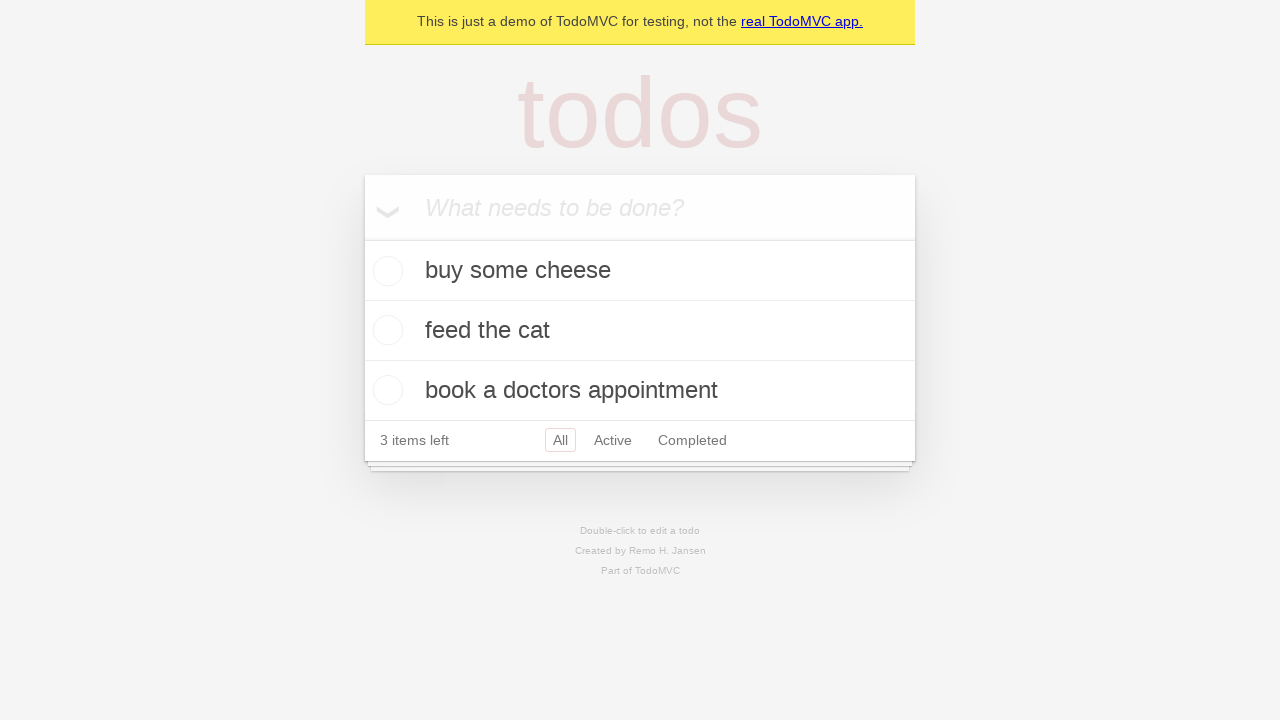

Double-clicked second todo item to enter edit mode at (640, 331) on internal:testid=[data-testid="todo-item"s] >> nth=1
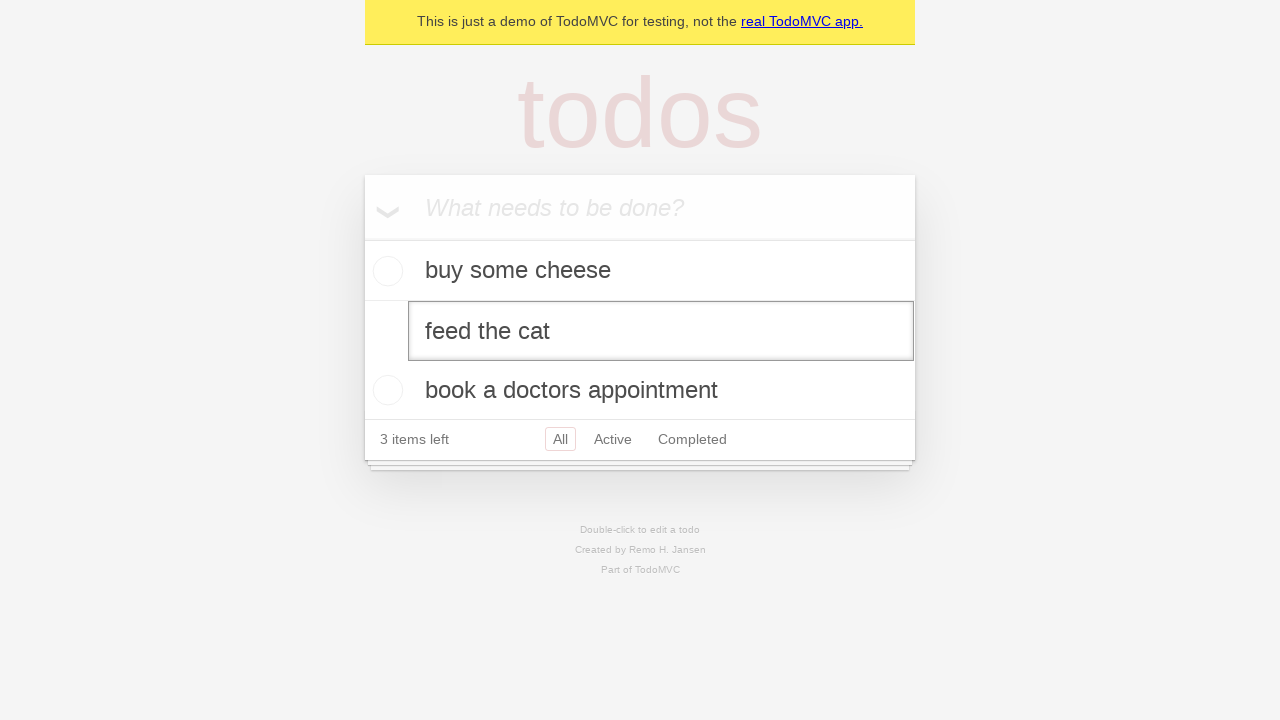

Cleared the text in the edit field on internal:testid=[data-testid="todo-item"s] >> nth=1 >> internal:role=textbox[nam
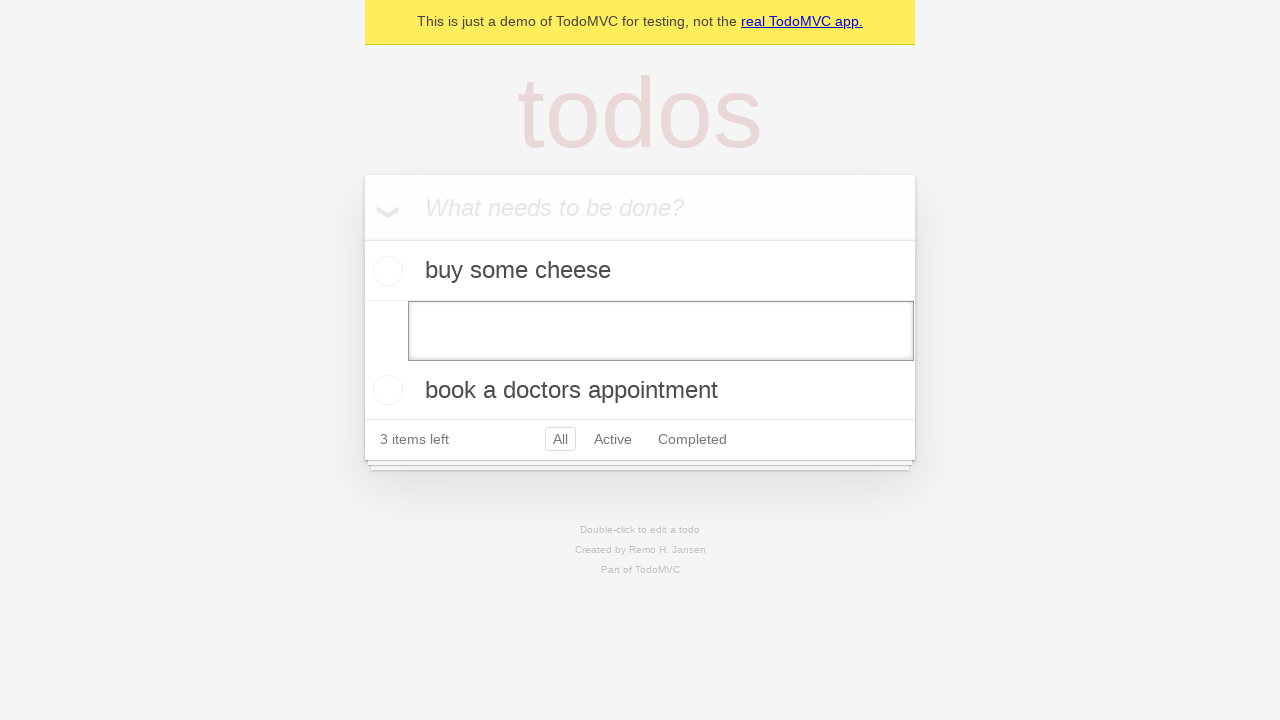

Pressed Enter to save empty text, which should remove the todo item on internal:testid=[data-testid="todo-item"s] >> nth=1 >> internal:role=textbox[nam
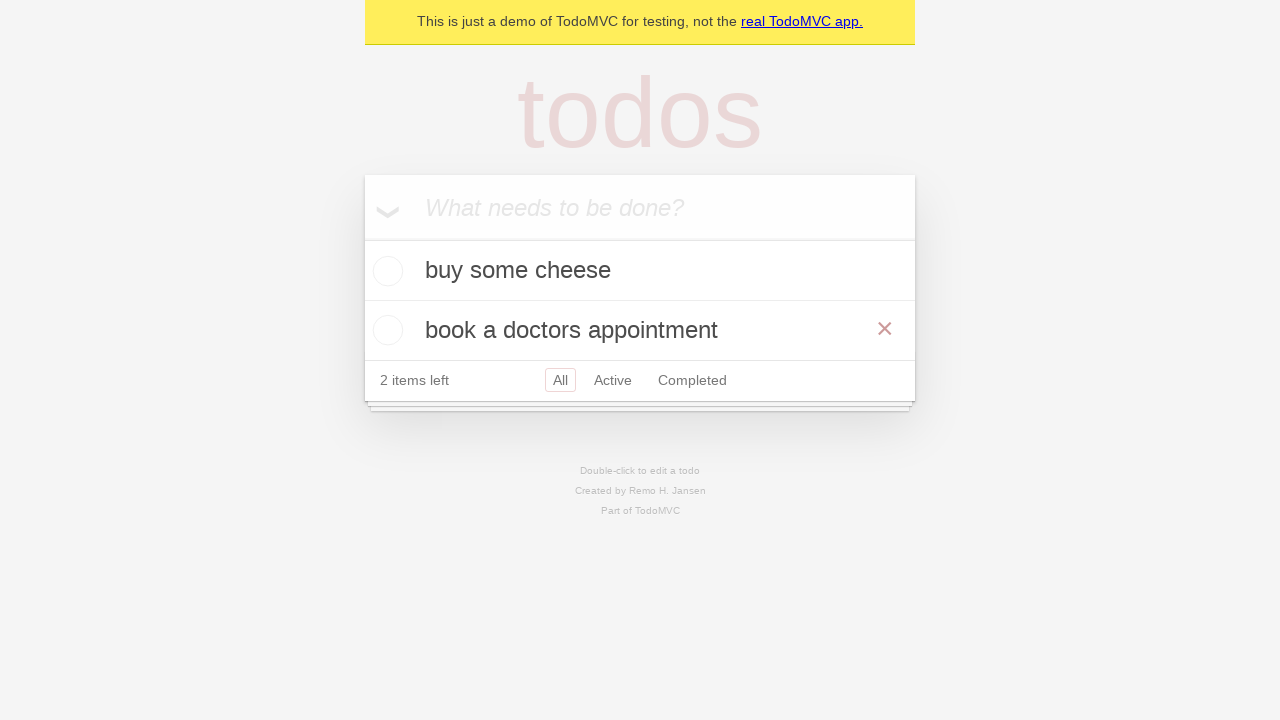

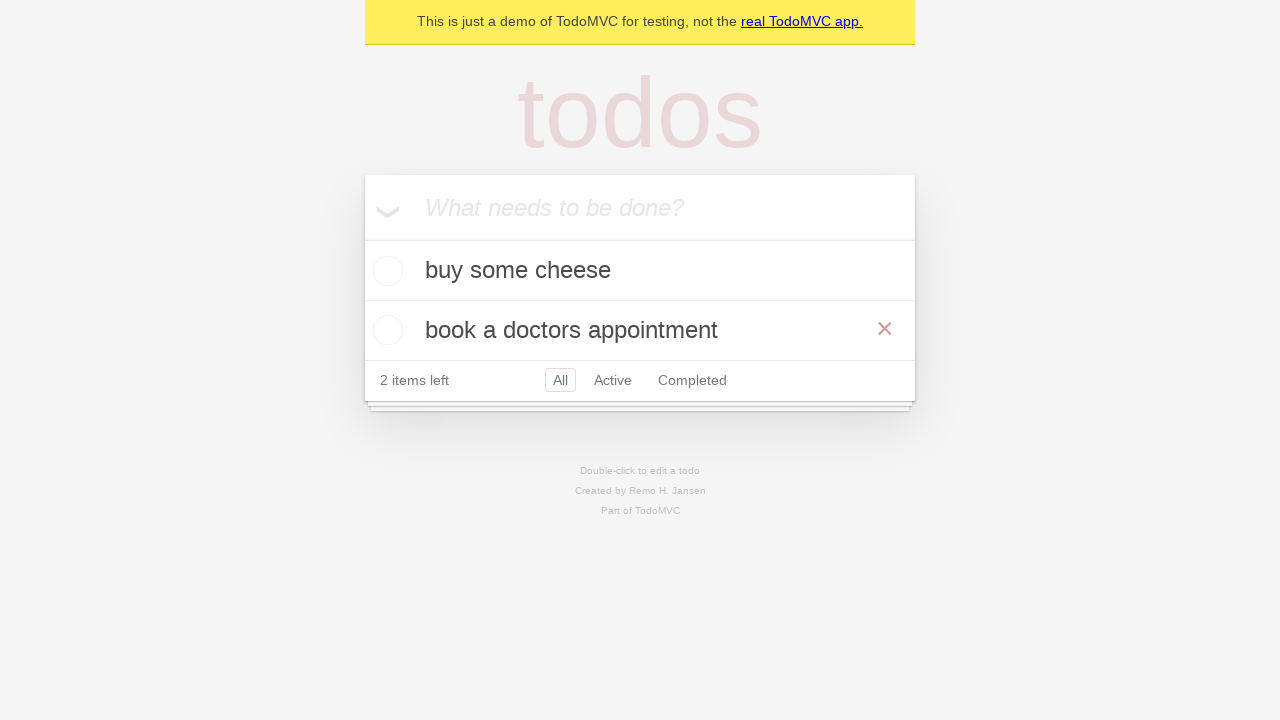